Tests email field validation by entering an invalid email format, submitting the form, and verifying that a validation error is displayed on the email field.

Starting URL: https://demoqa.com/text-box

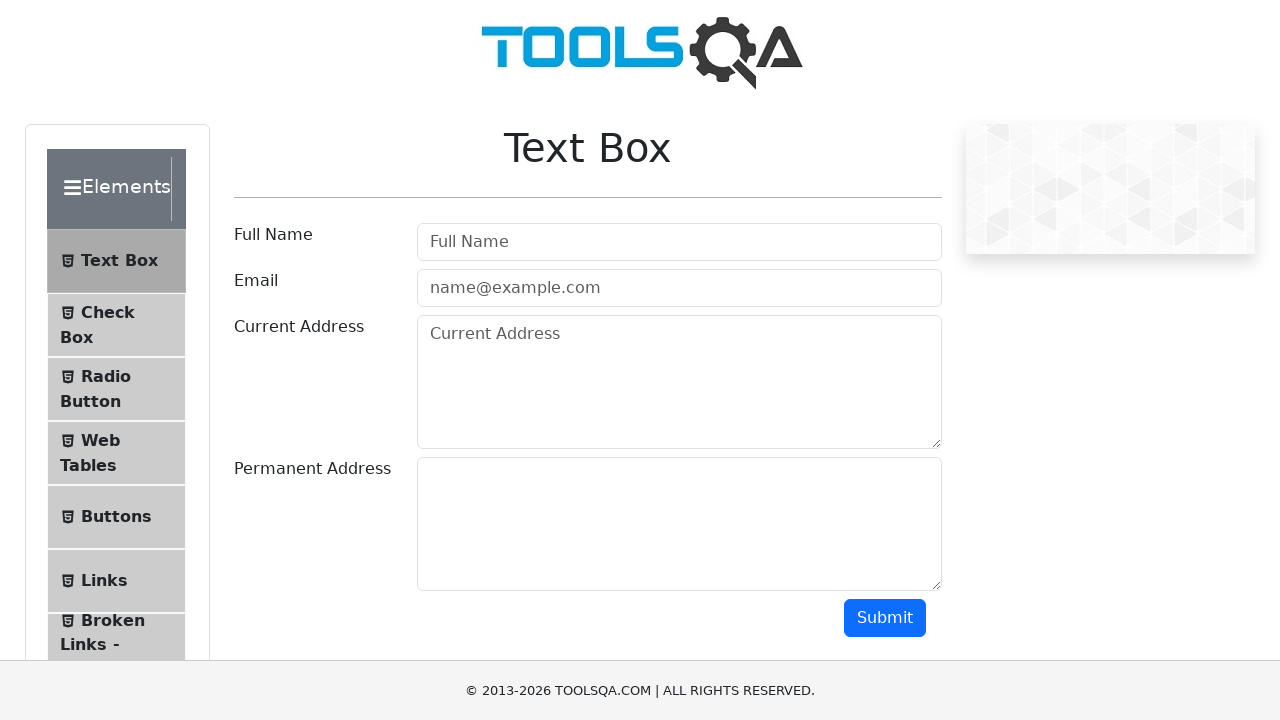

Filled email field with invalid email format 'invalid-email' on #userEmail
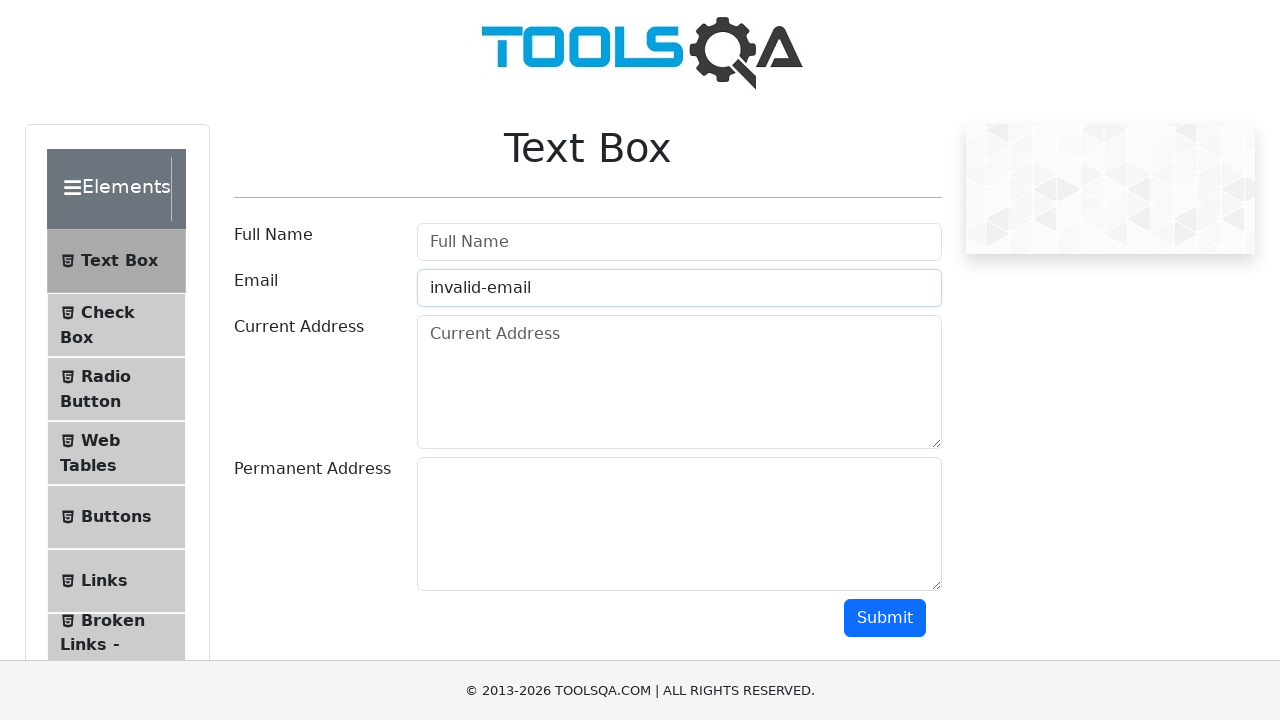

Scrolled submit button into view
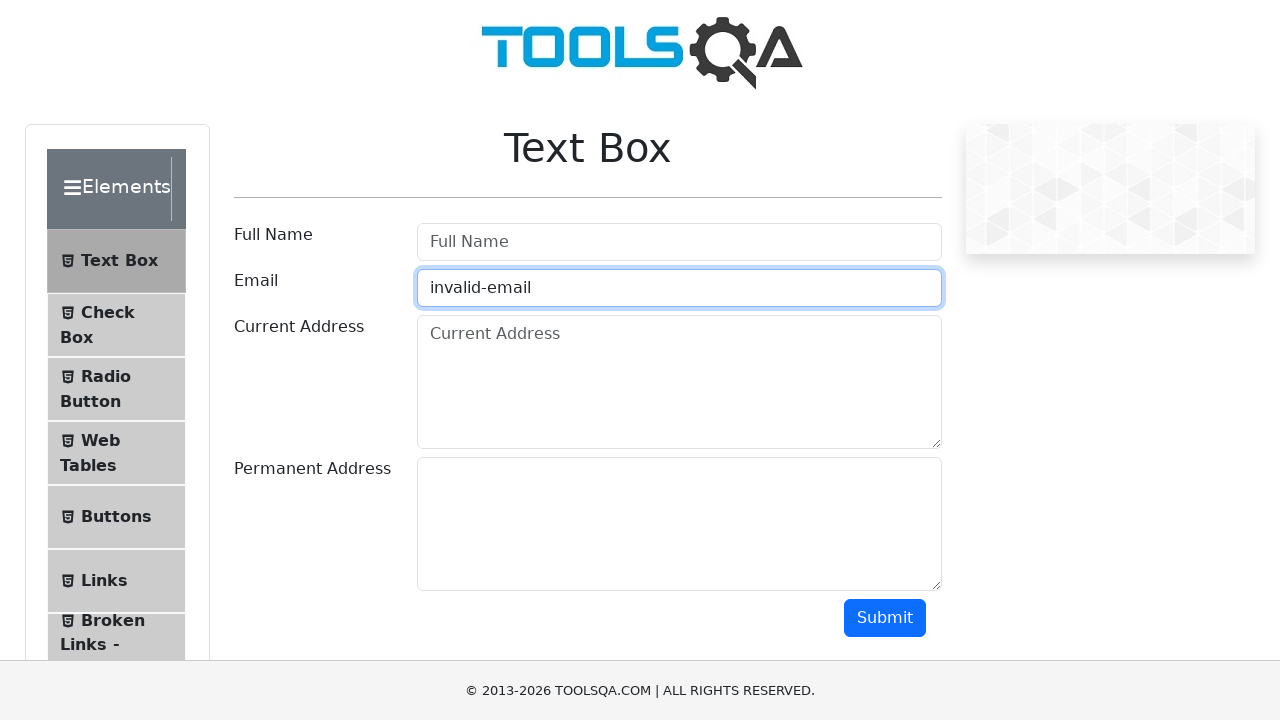

Clicked submit button to attempt form submission at (885, 618) on #submit
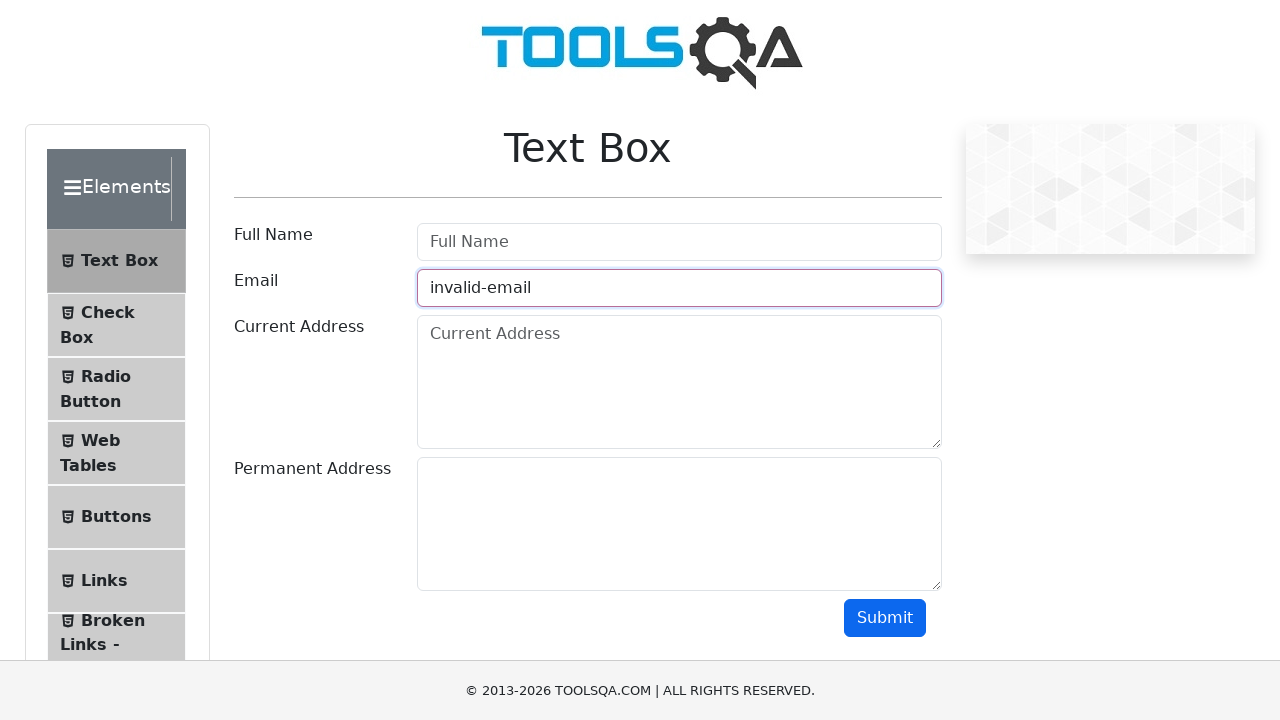

Validation error appeared on email field with field-error class
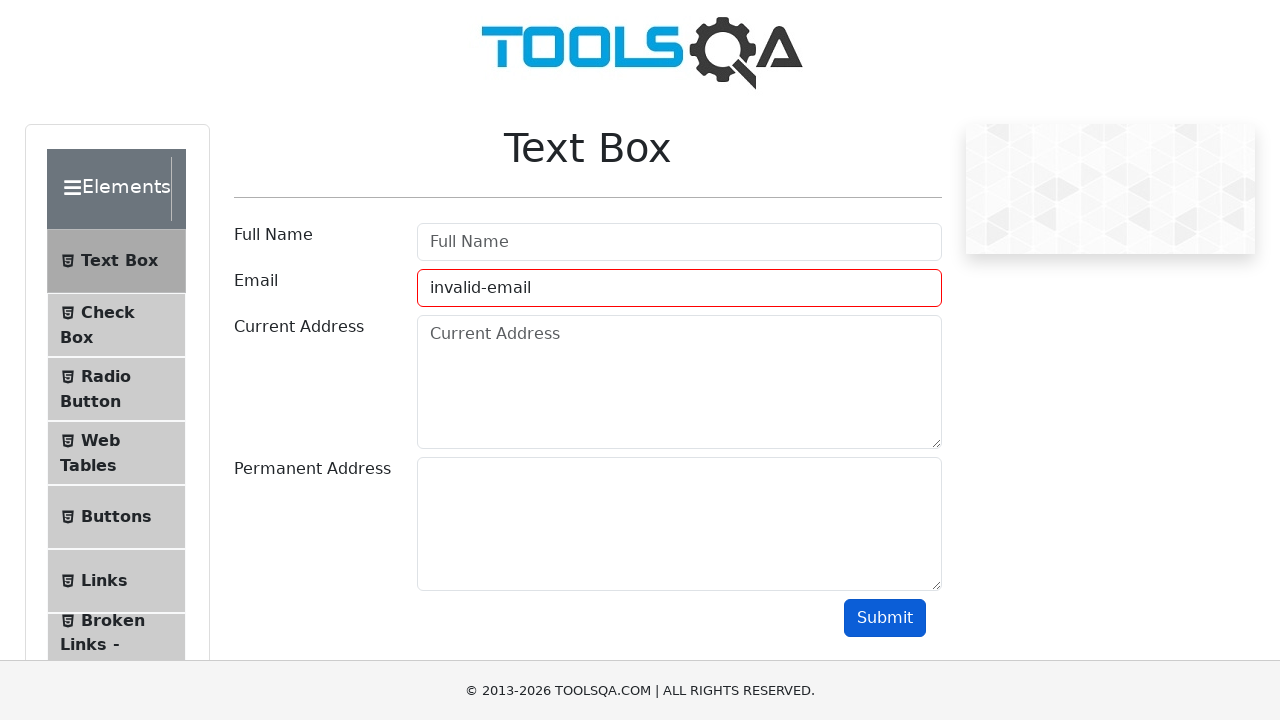

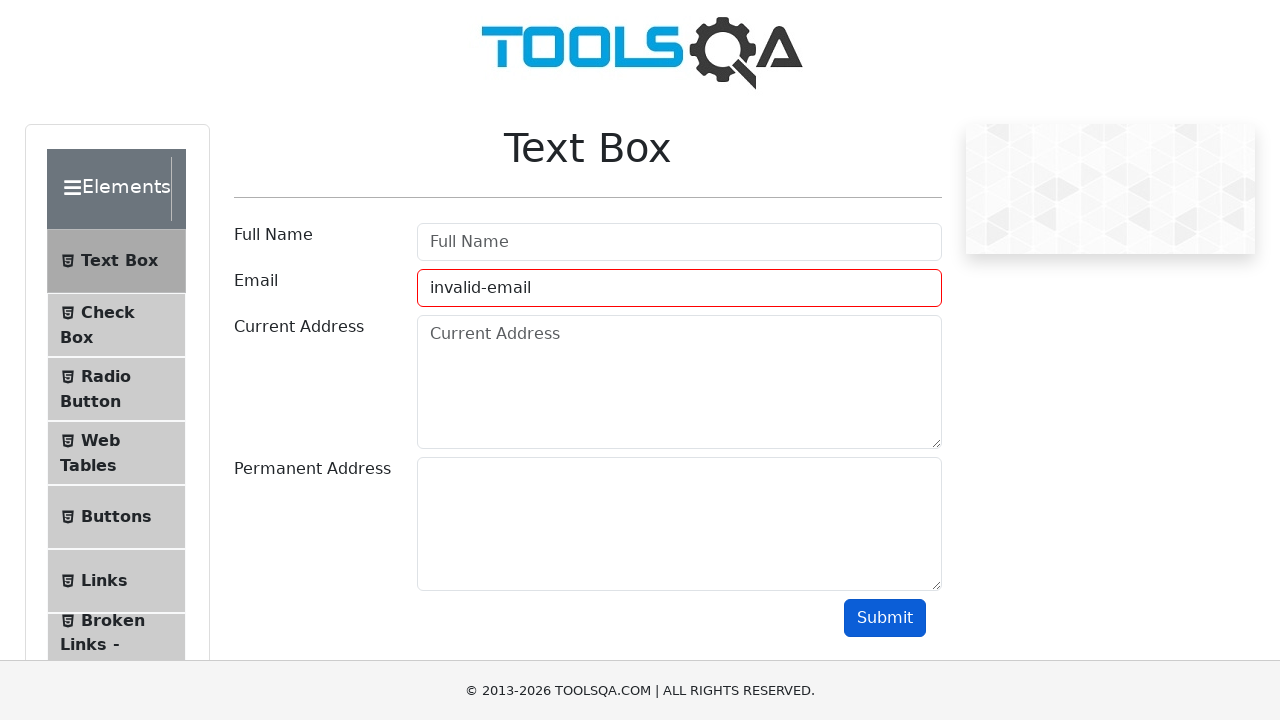